Verifies that the OpenCart homepage has the correct title "Your Store"

Starting URL: https://naveenautomationlabs.com/opencart/

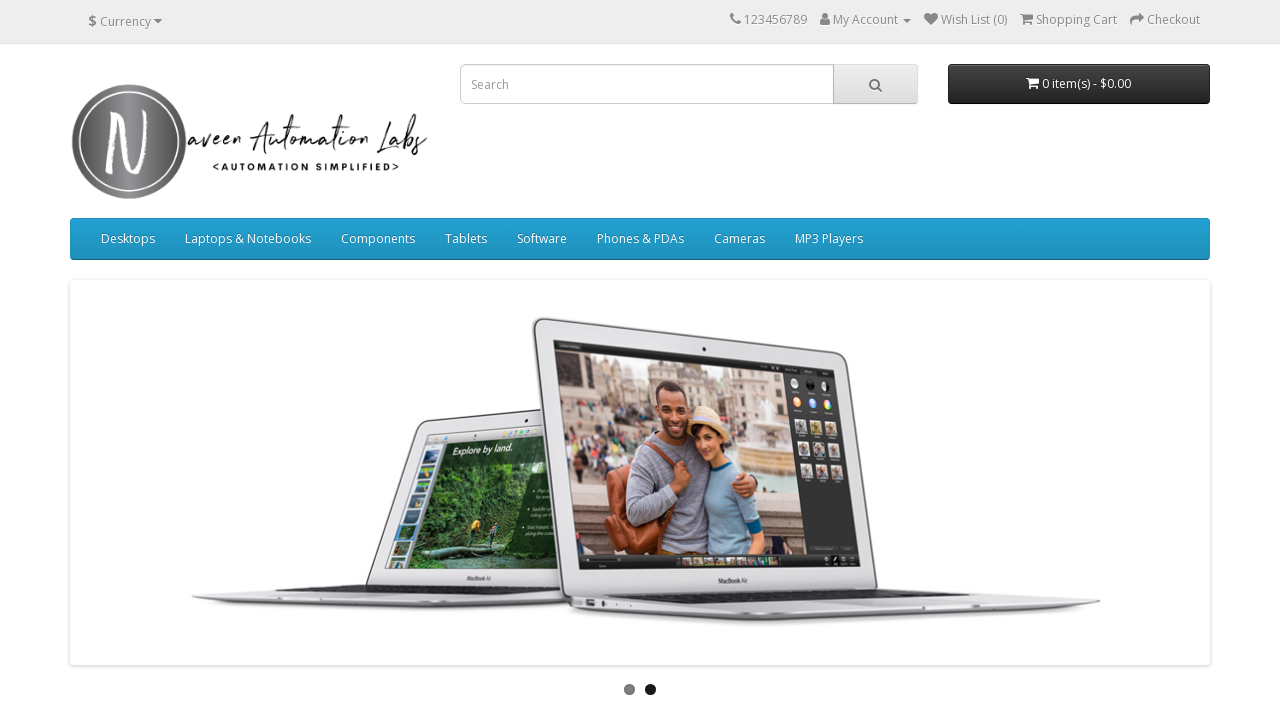

Waited for page to load (domcontentloaded state)
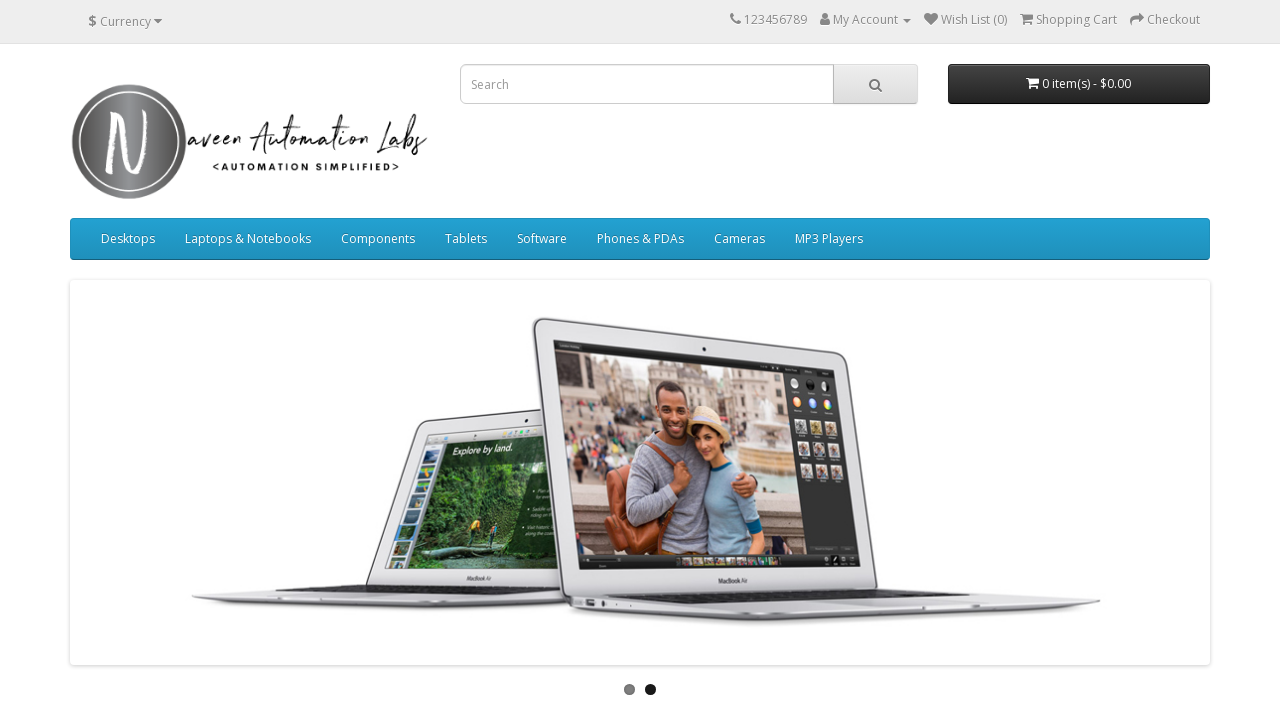

Retrieved page title
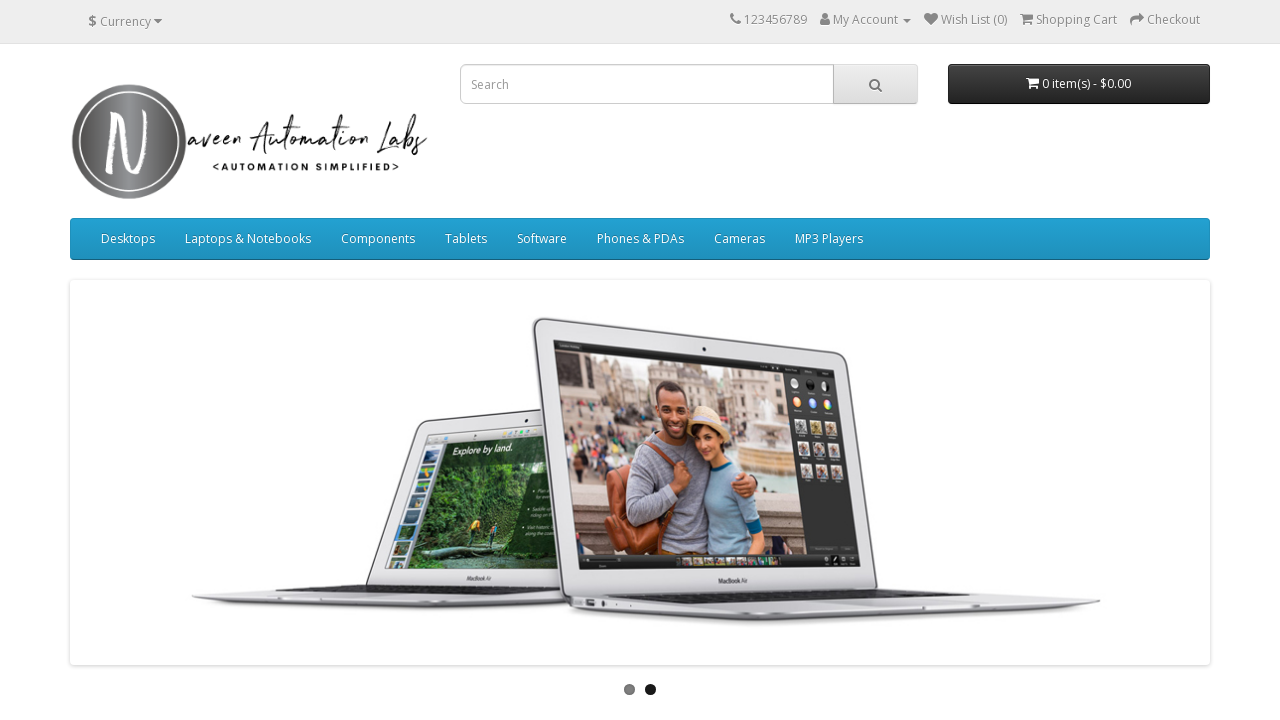

Verified page title is 'Your Store' - homepageTitleTest passed
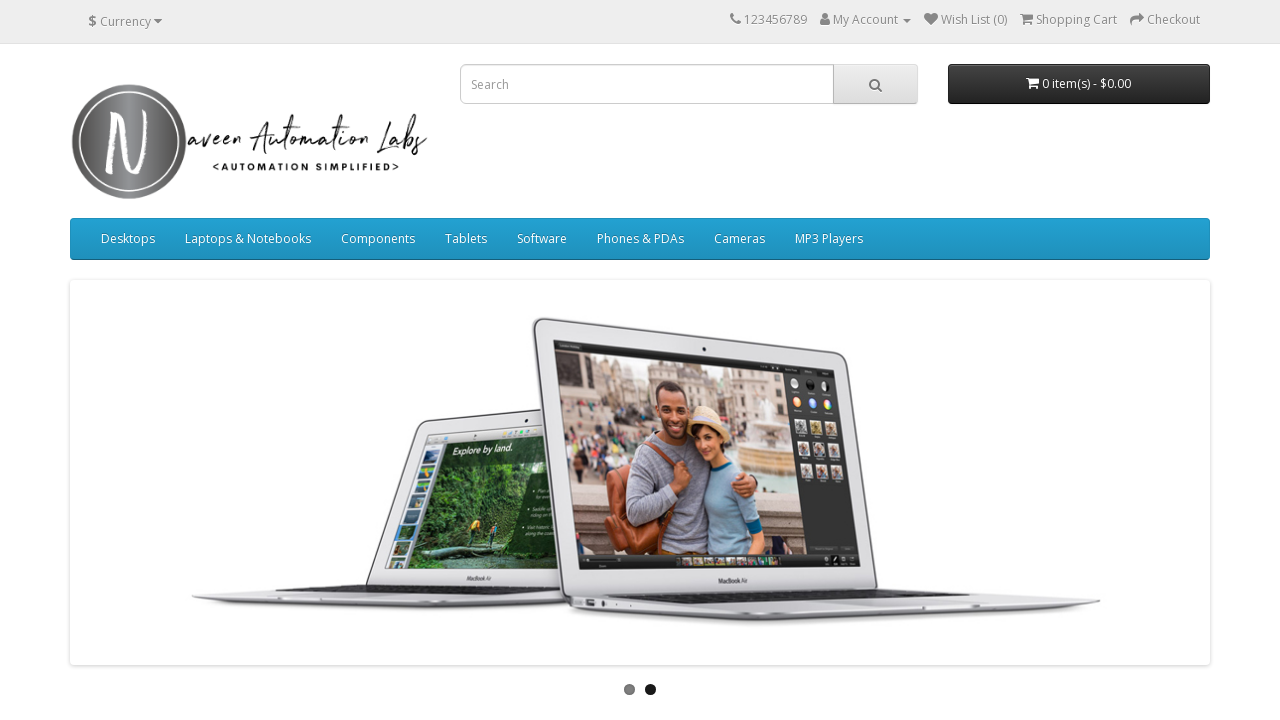

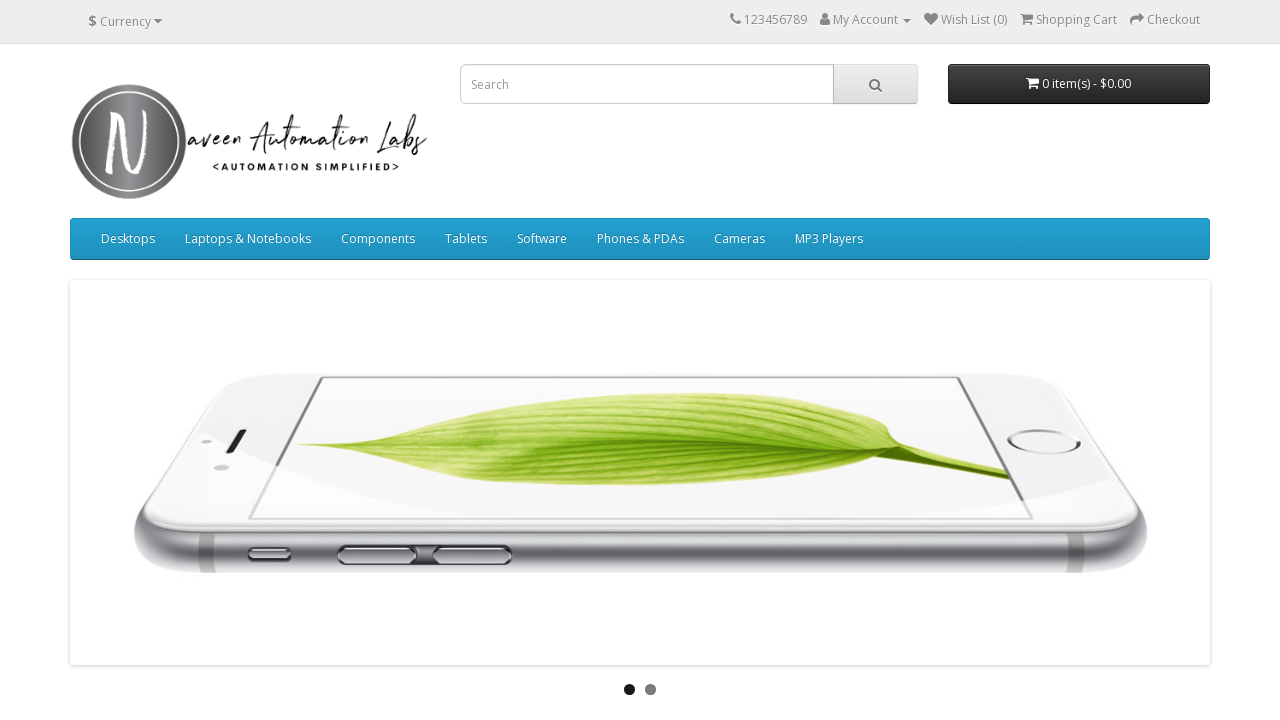